Tests various UI elements on a practice automation page by clicking the home button, selecting radio buttons, and checking a checkbox

Starting URL: https://rahulshettyacademy.com/AutomationPractice/

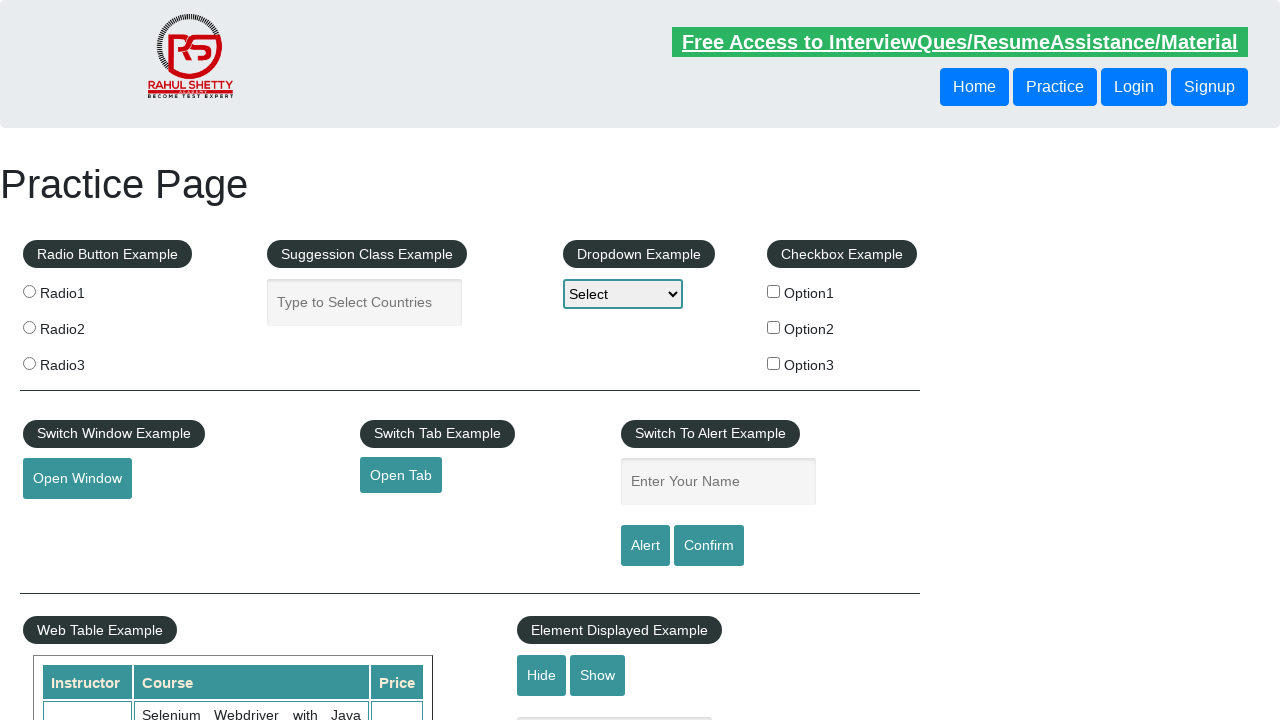

Clicked Home button at (974, 87) on button:has-text('Home')
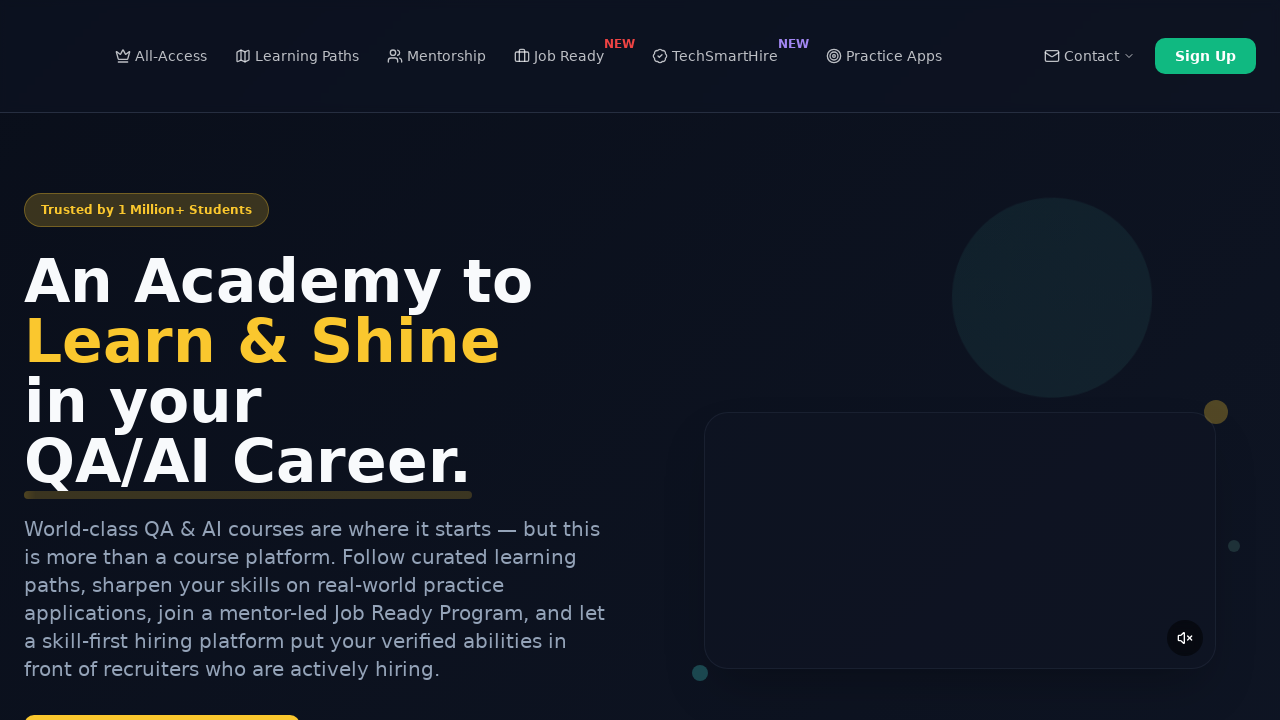

Waited 3 seconds
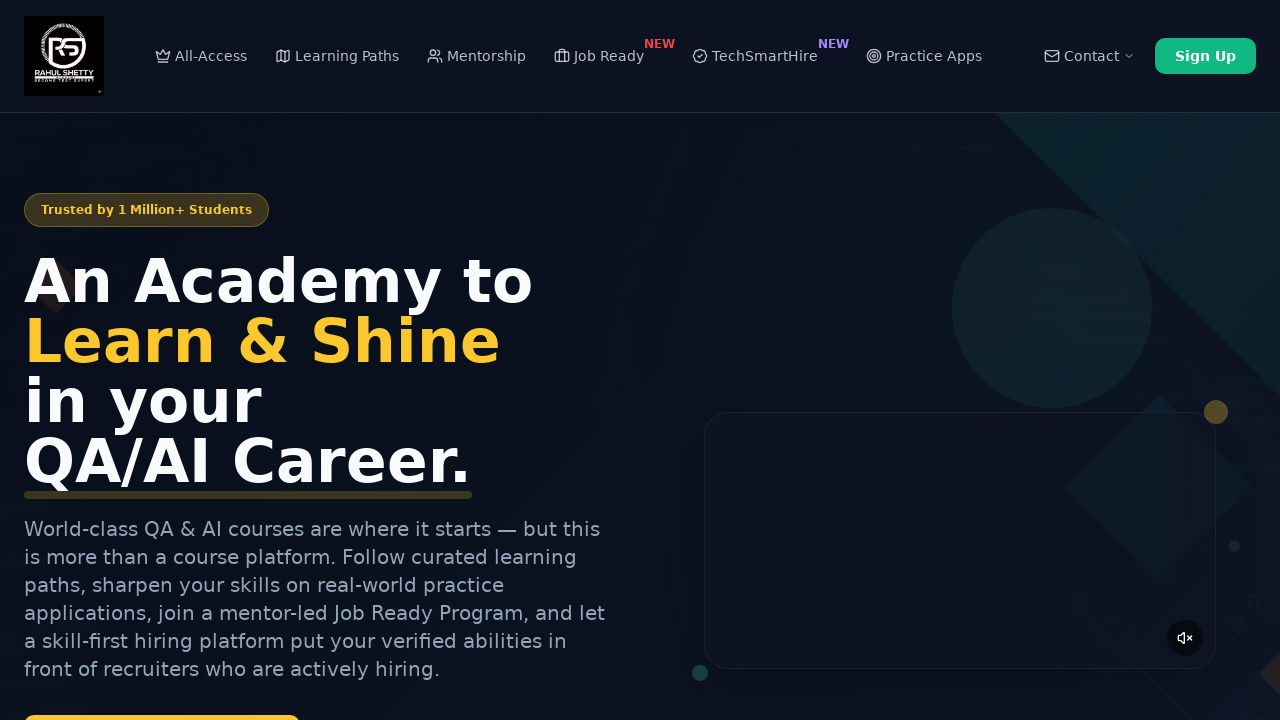

Navigated back to previous page
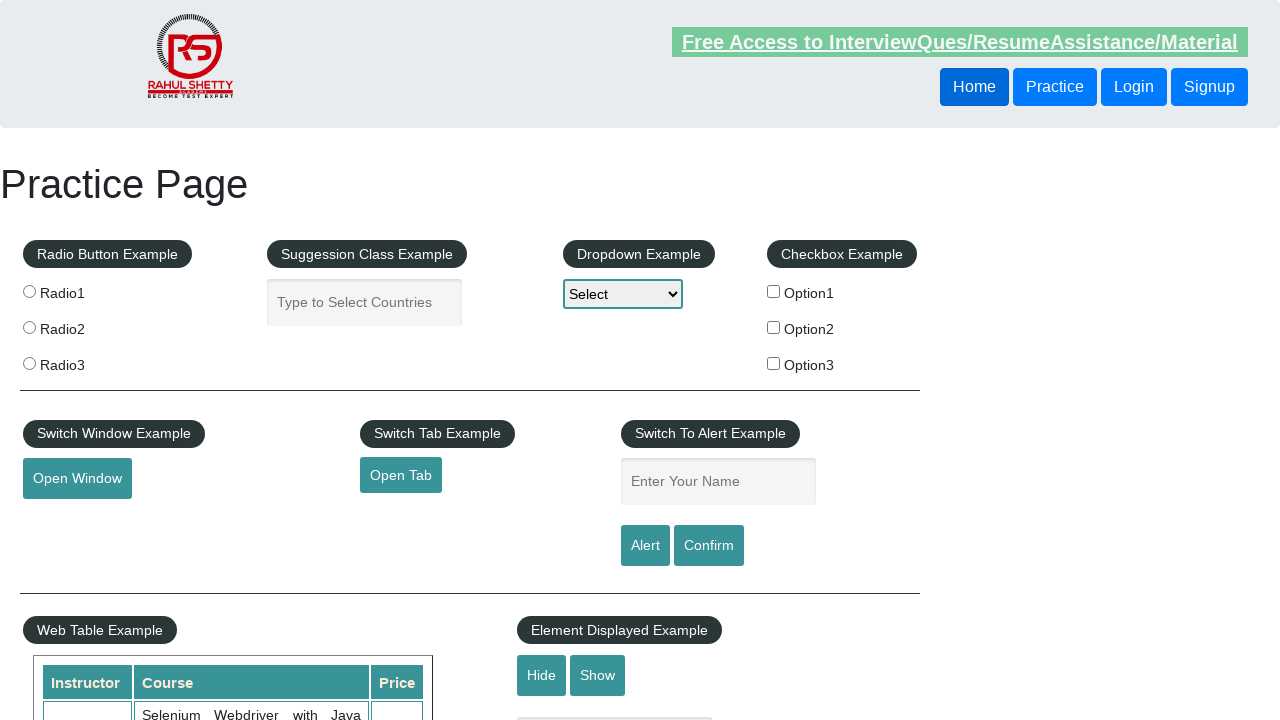

Selected RadioButton one at (29, 291) on input[value='radio1']
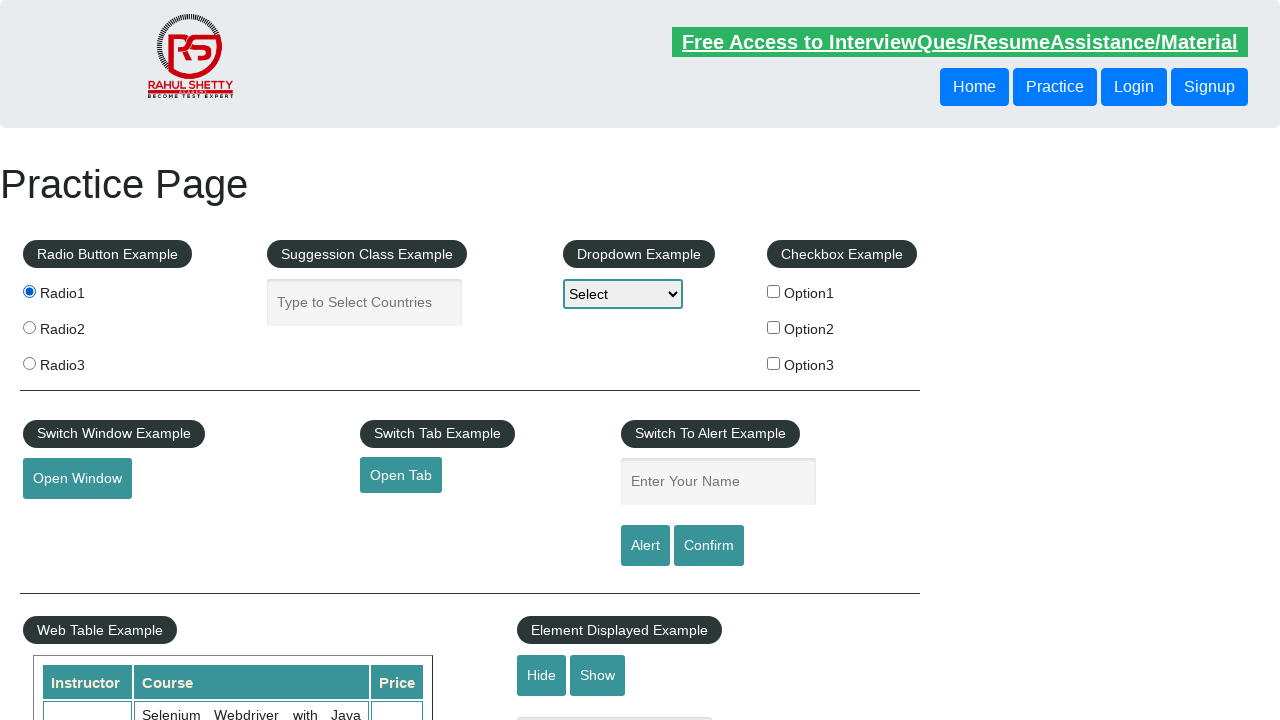

Selected RadioButton two at (29, 327) on input[value='radio2']
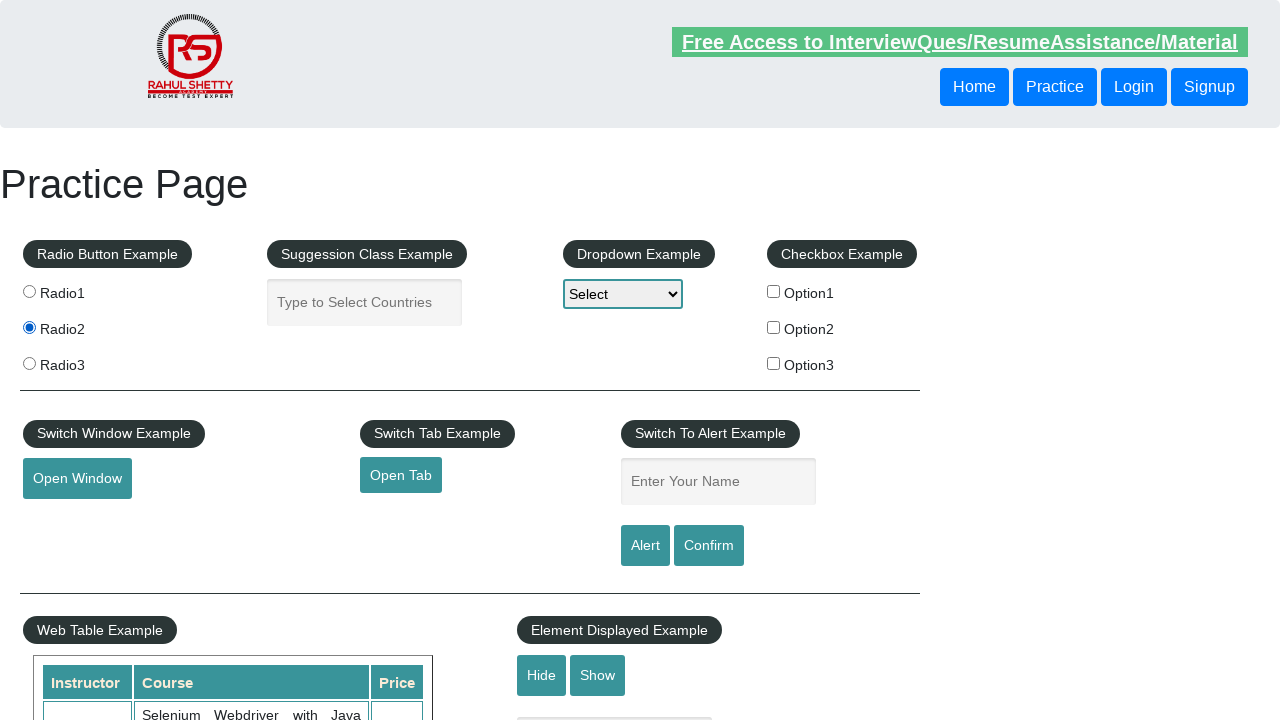

Checked checkbox option1 at (774, 291) on #checkBoxOption1
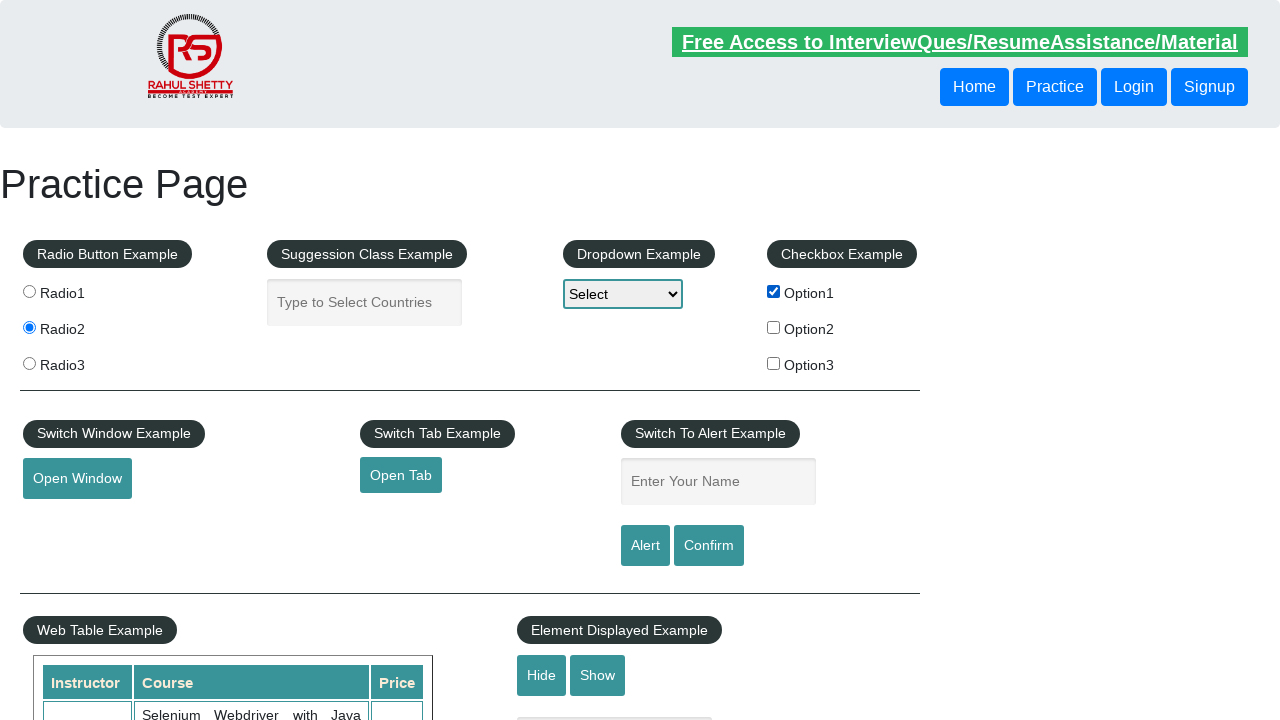

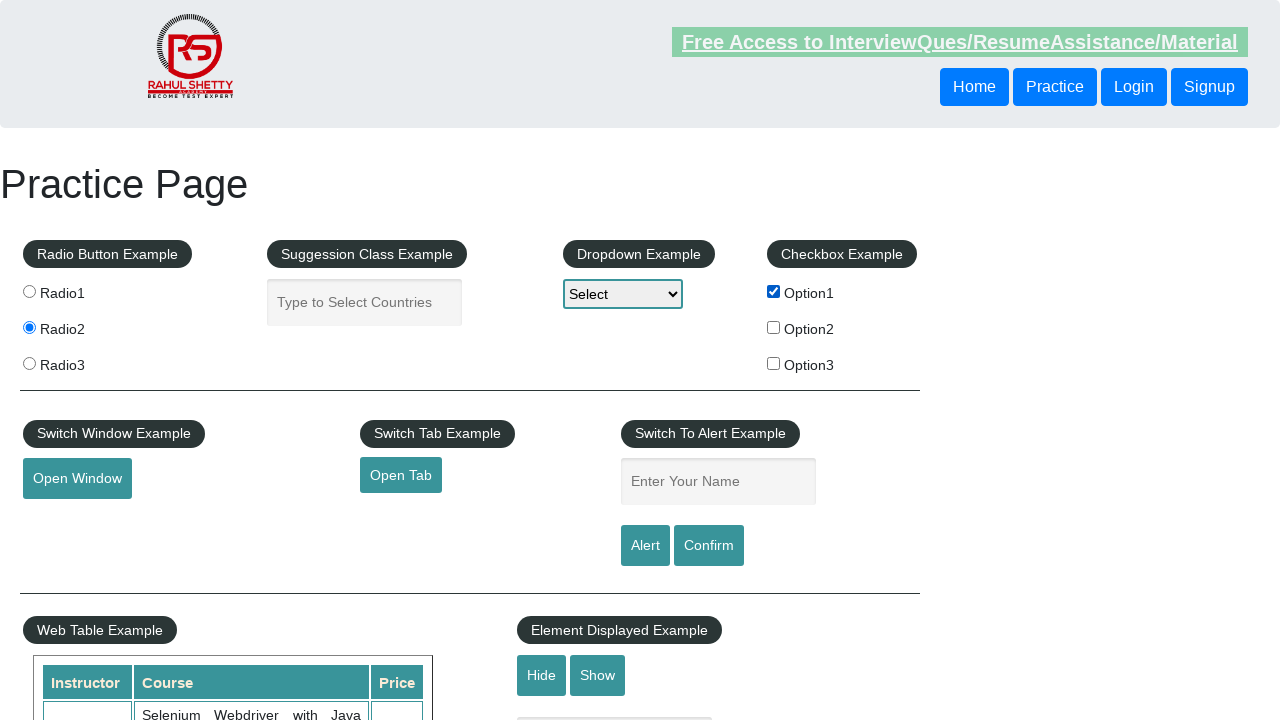